Tests jQuery UI drag and drop functionality by dragging an element and dropping it onto a target area within an iframe

Starting URL: https://jqueryui.com/droppable/

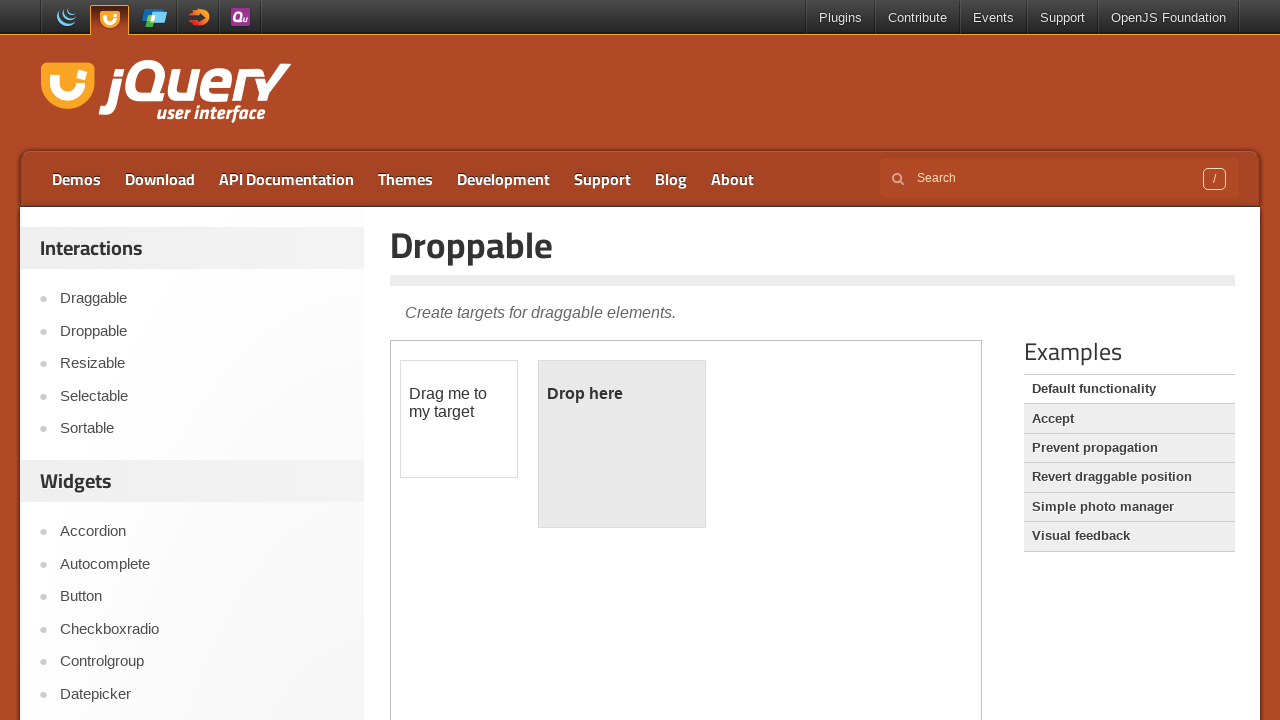

Verified page title is 'Droppable | jQuery UI'
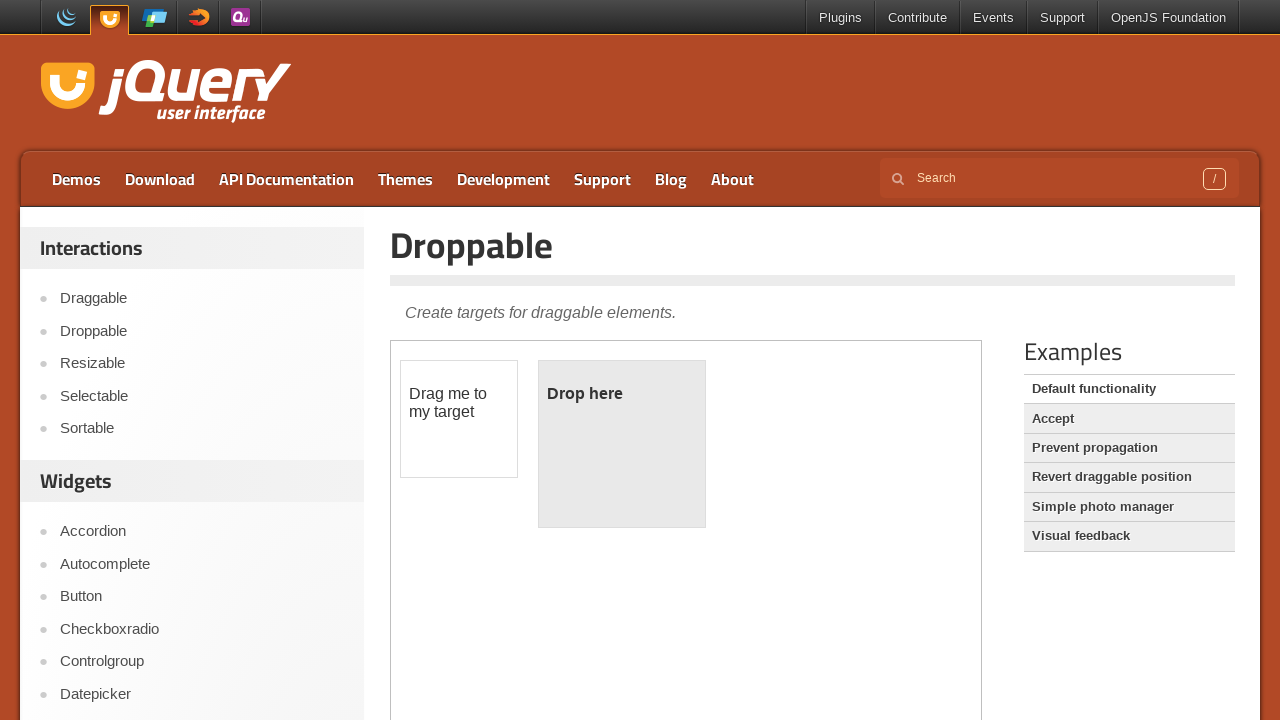

Located the iframe containing drag and drop demo
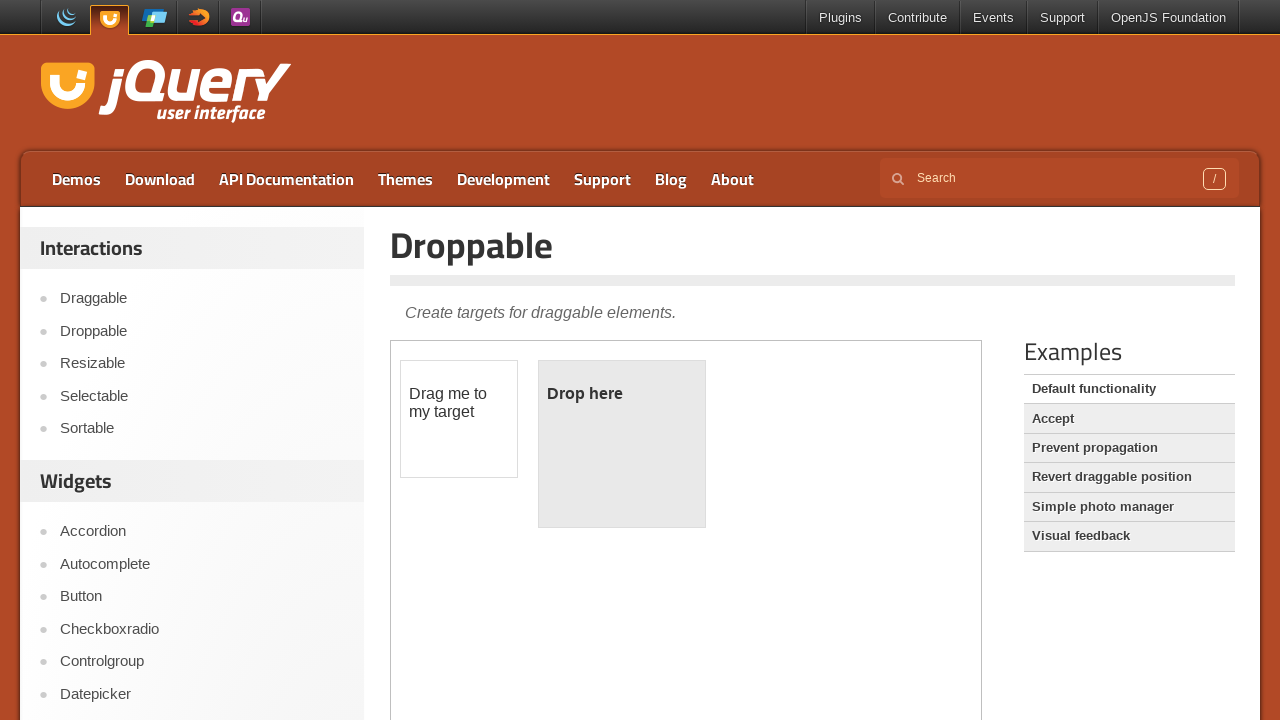

Located the draggable element
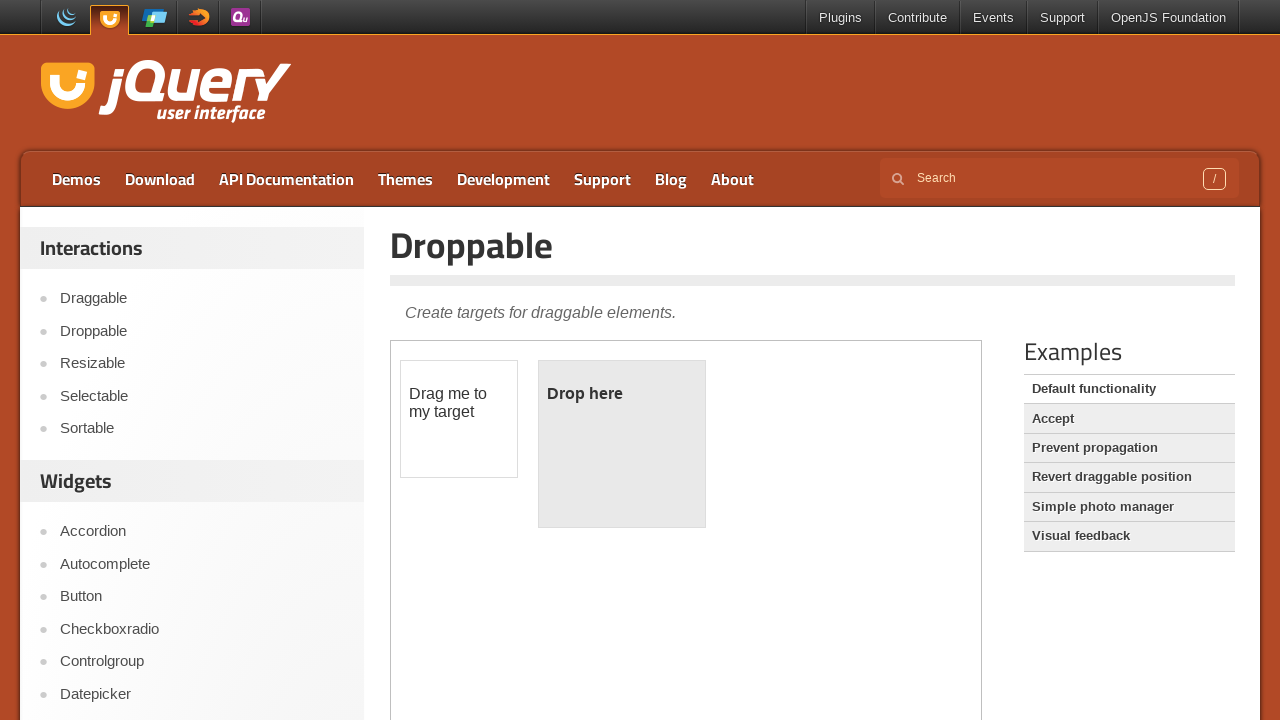

Located the droppable target element
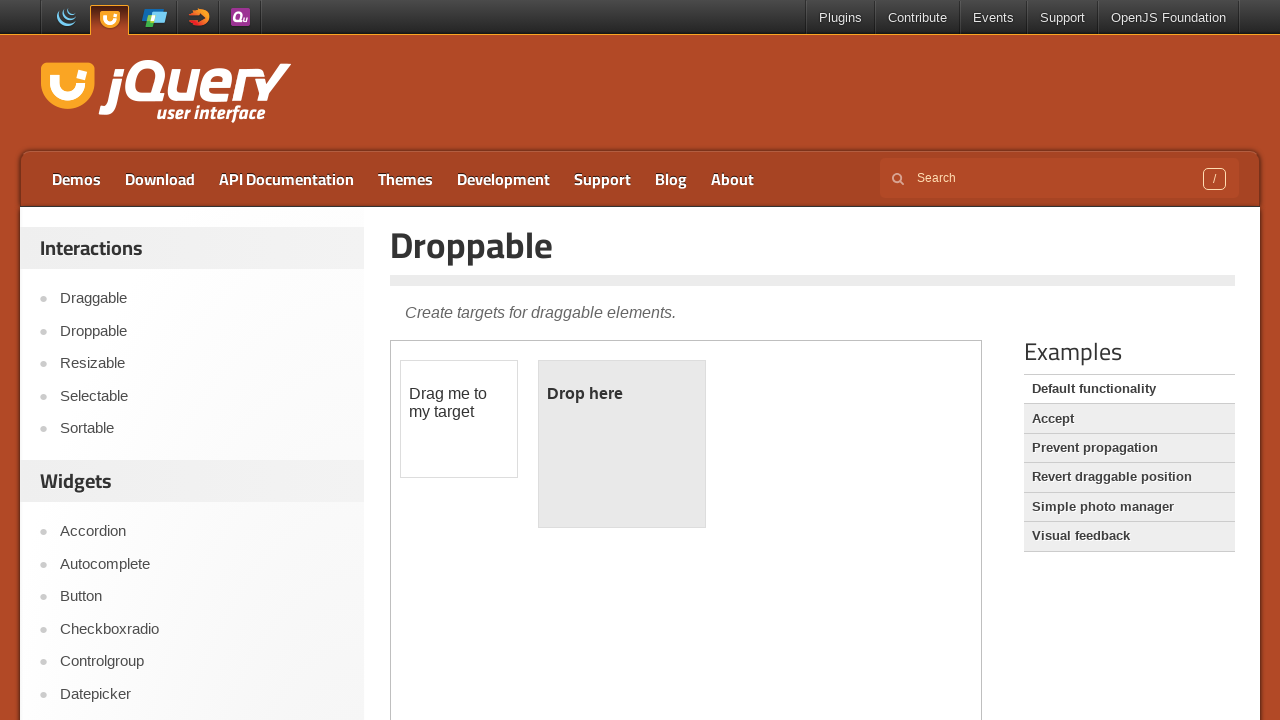

Performed drag and drop action, dragging element to target area at (622, 444)
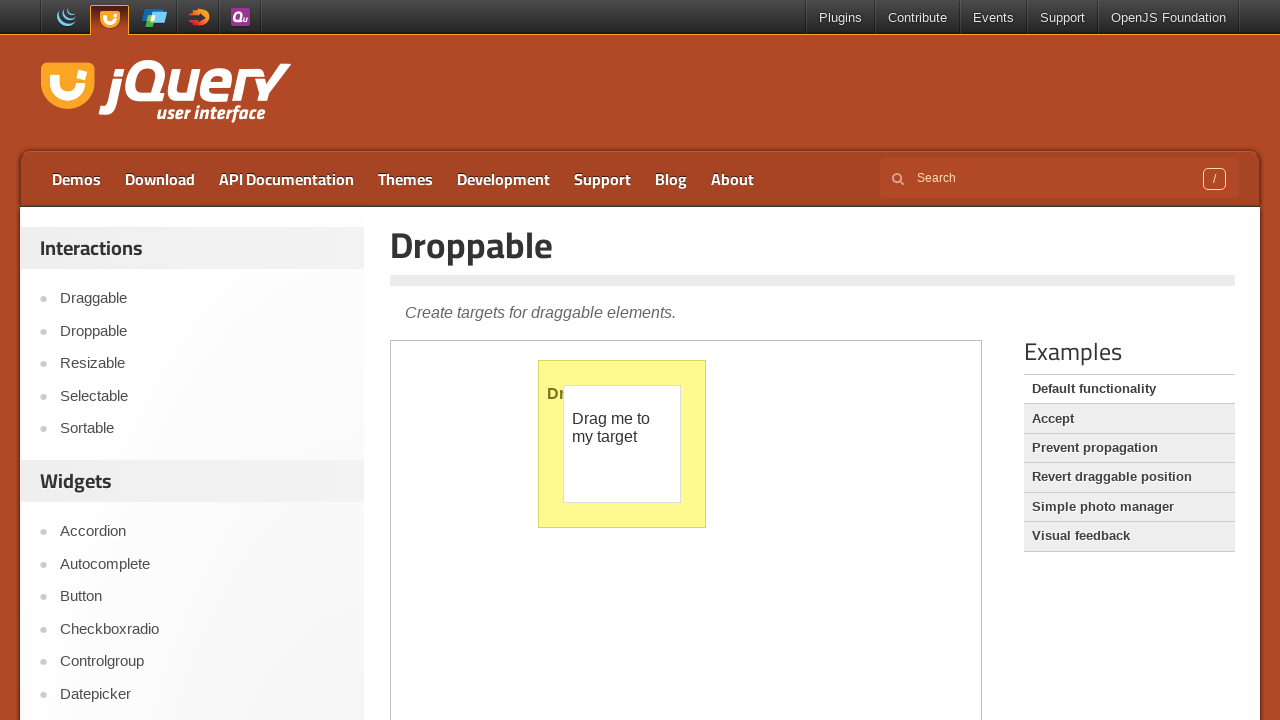

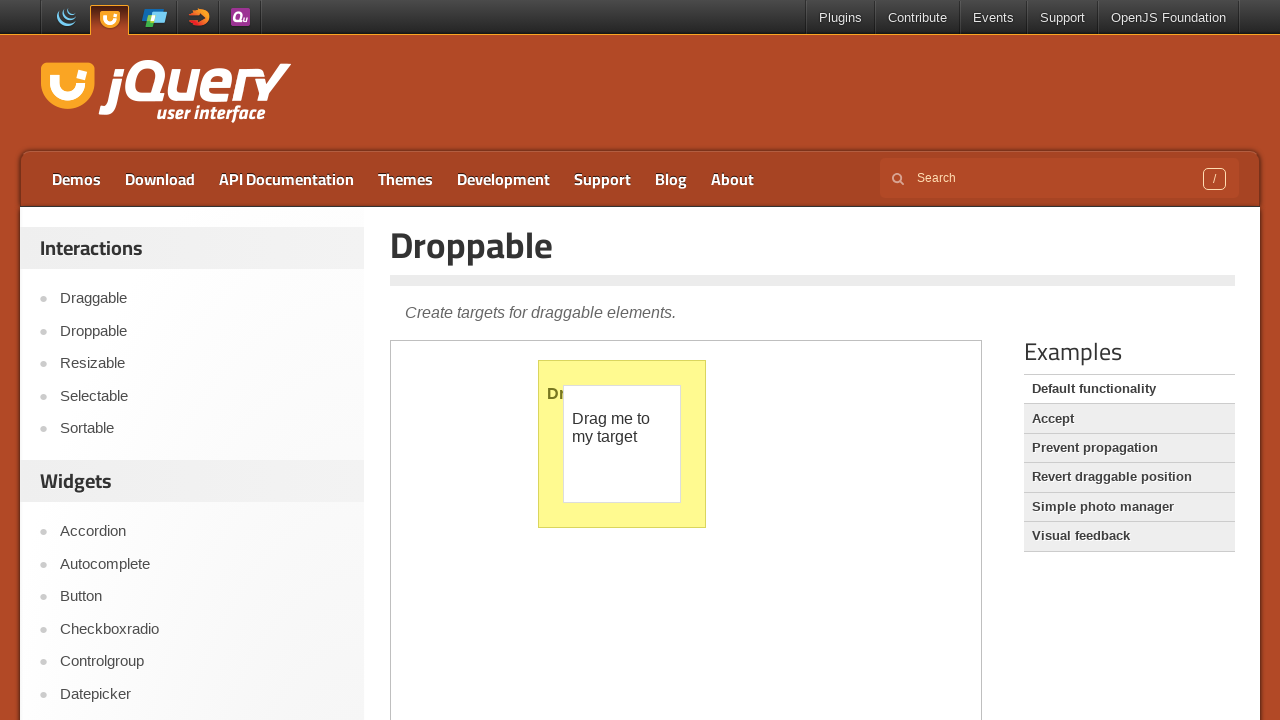